Tests adding a visit record for a pet in the pet clinic application.

Starting URL: https://liberty-demo-petclinic-demo.liberty-test-cluster-7e2996fc95fd6eb4a4c7a63aa3e73699-0000.us-south.containers.appdomain.cloud/

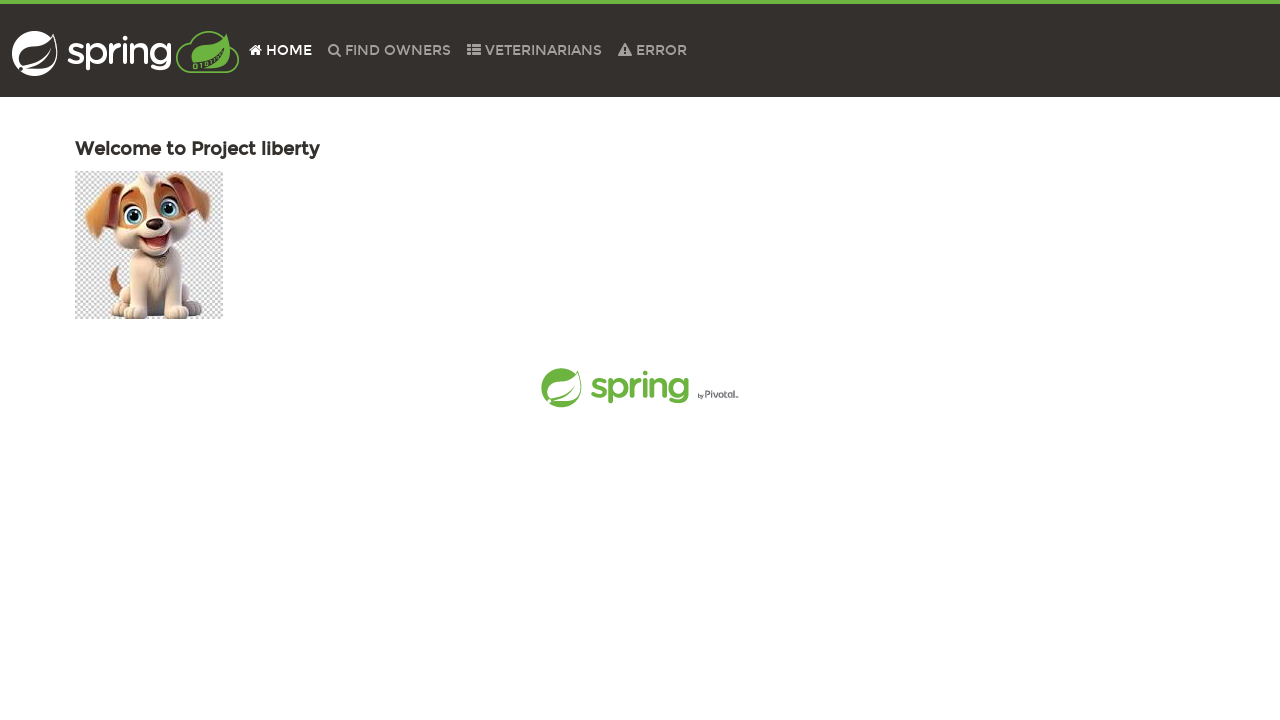

Clicked on the owners navigation menu item at (398, 50) on .nav-item:nth-child(2) span:nth-child(2)
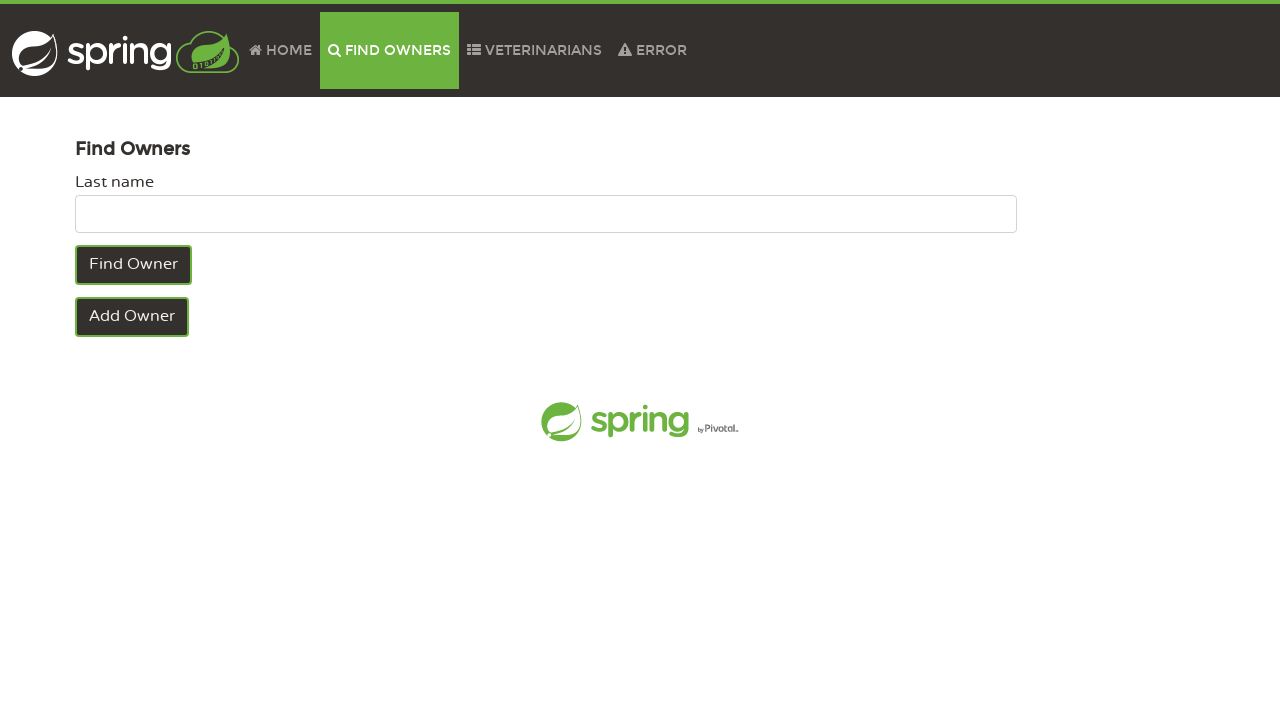

Clicked find owners button at (134, 265) on .btn:nth-child(1)
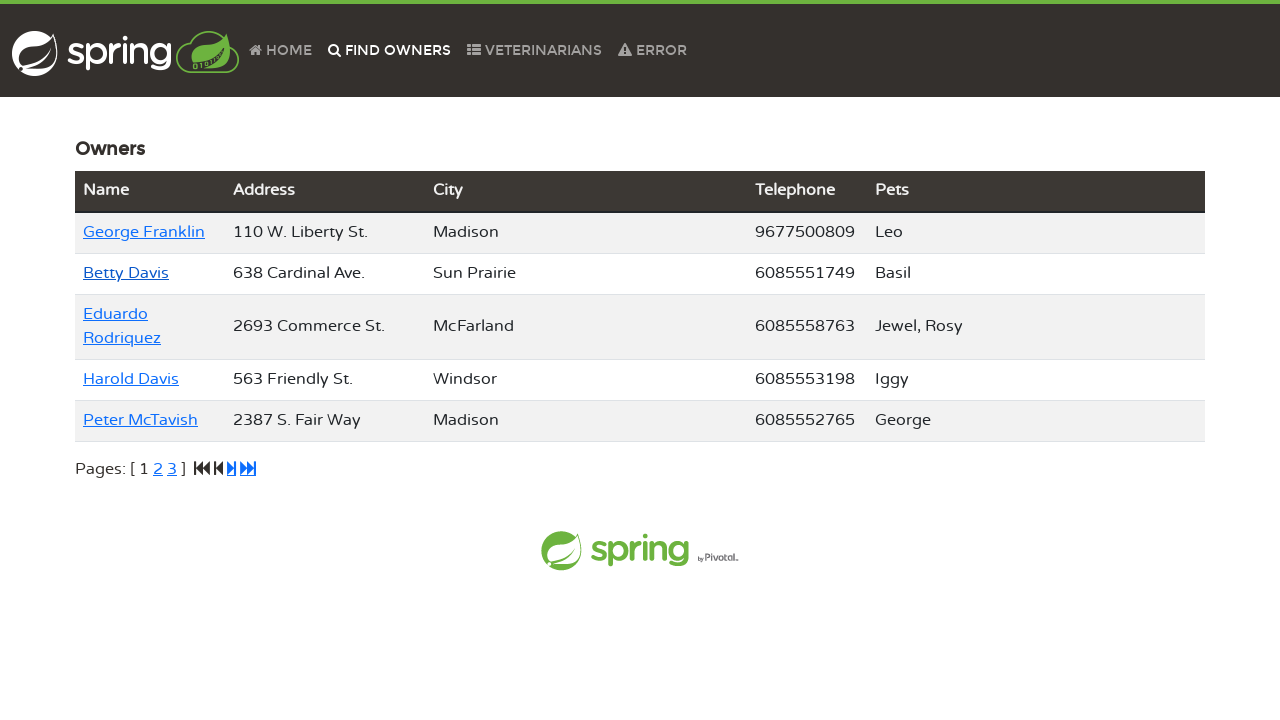

Selected owner Peter McTavish at (140, 420) on text=Peter McTavish
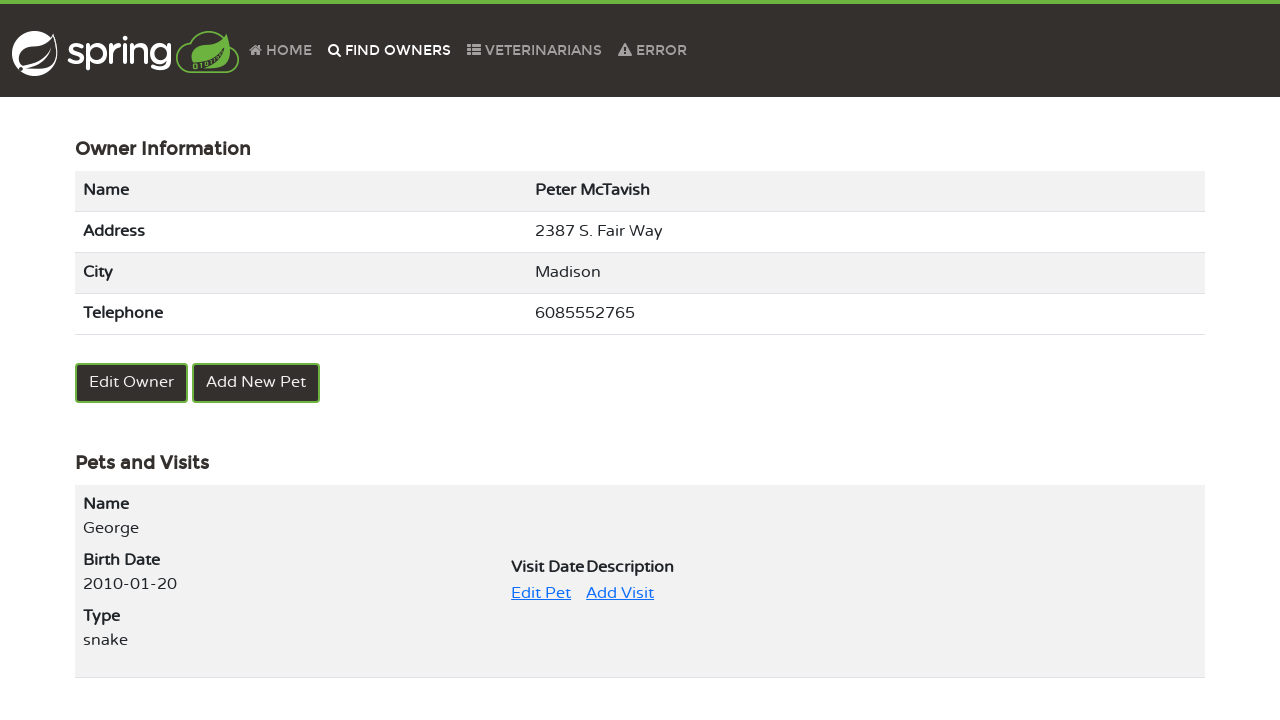

Clicked Add Visit link at (620, 594) on text=Add Visit
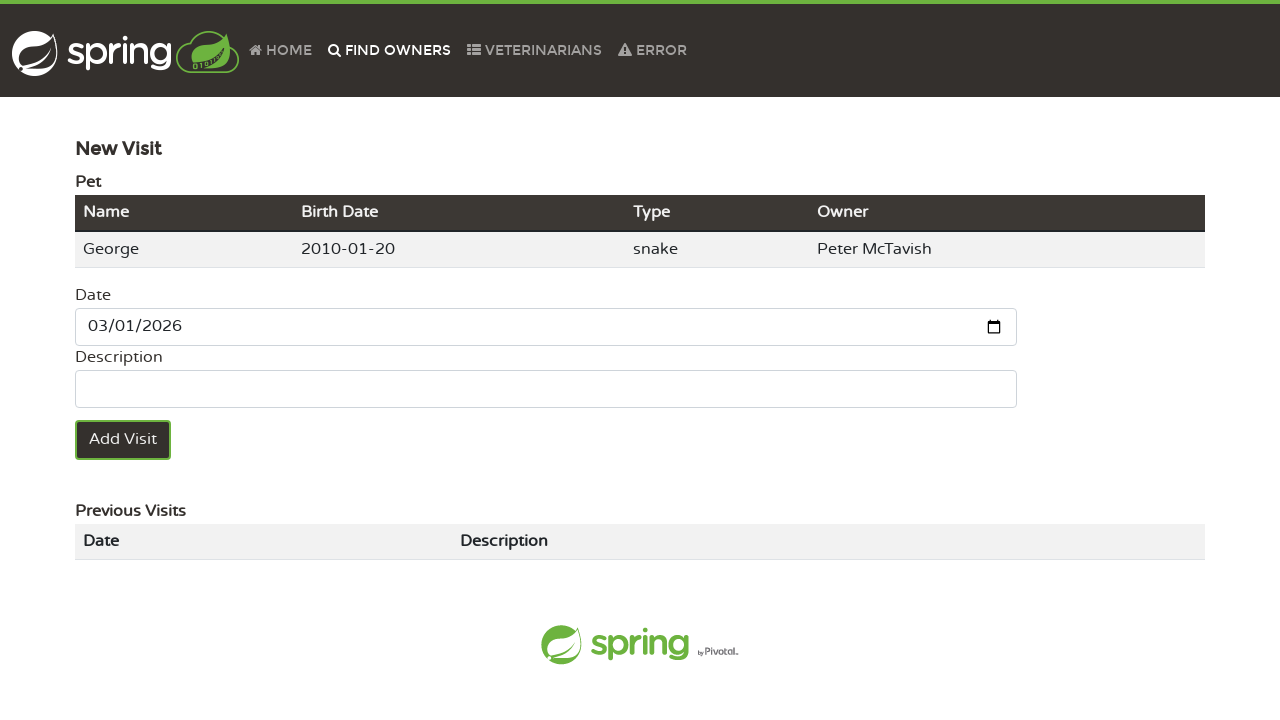

Clicked on date field at (546, 327) on #date
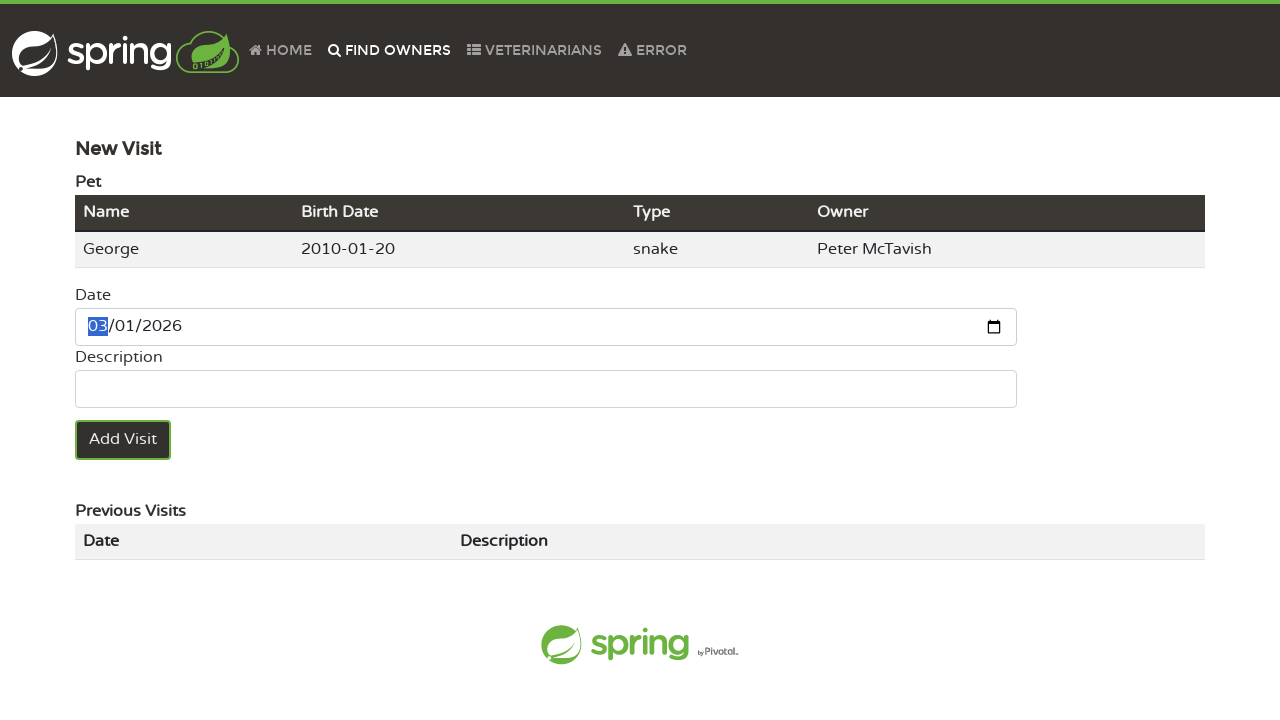

Filled visit date with 2023-03-25 on #date
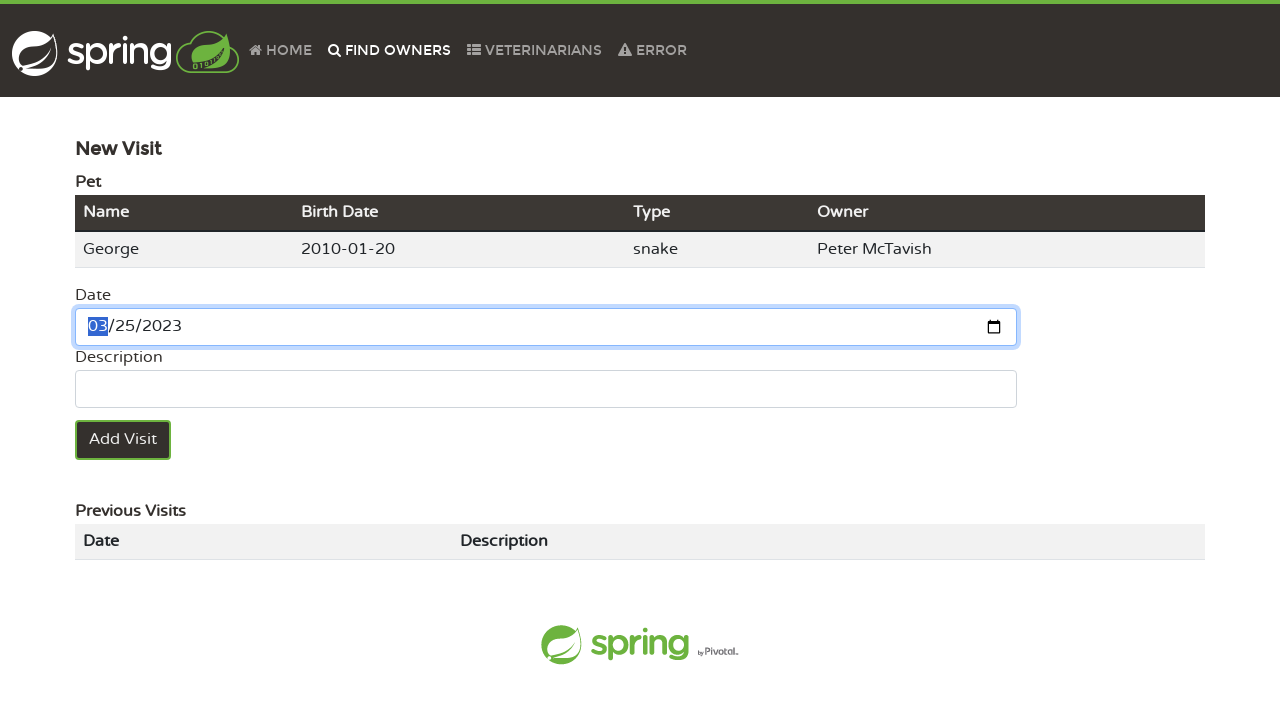

Clicked on description field at (546, 389) on #description
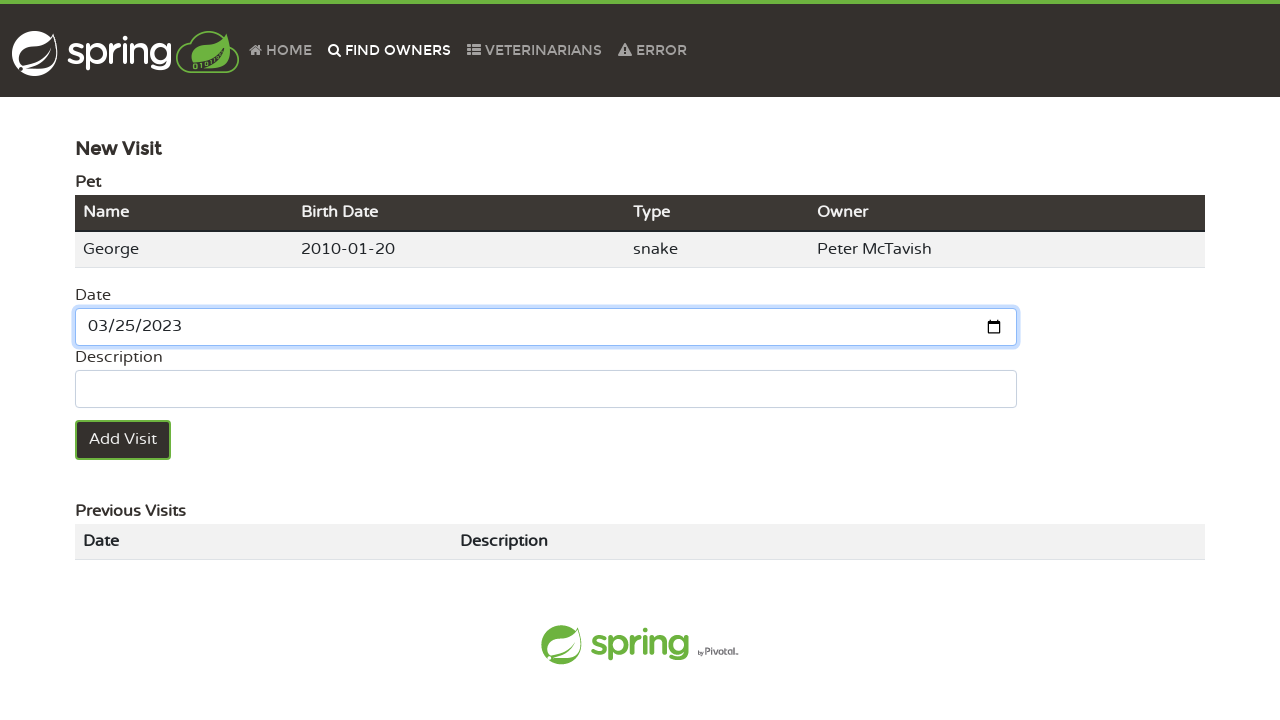

Filled visit description with 'regular' on #description
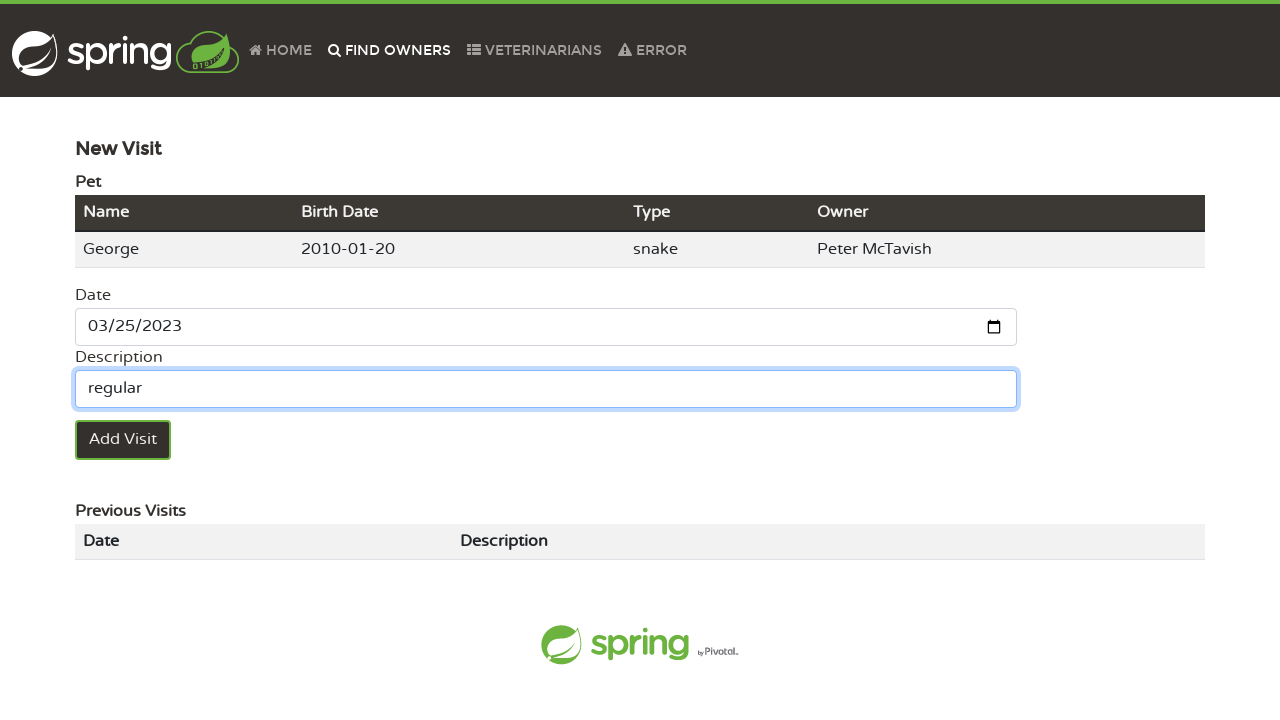

Submitted visit form at (123, 440) on .btn
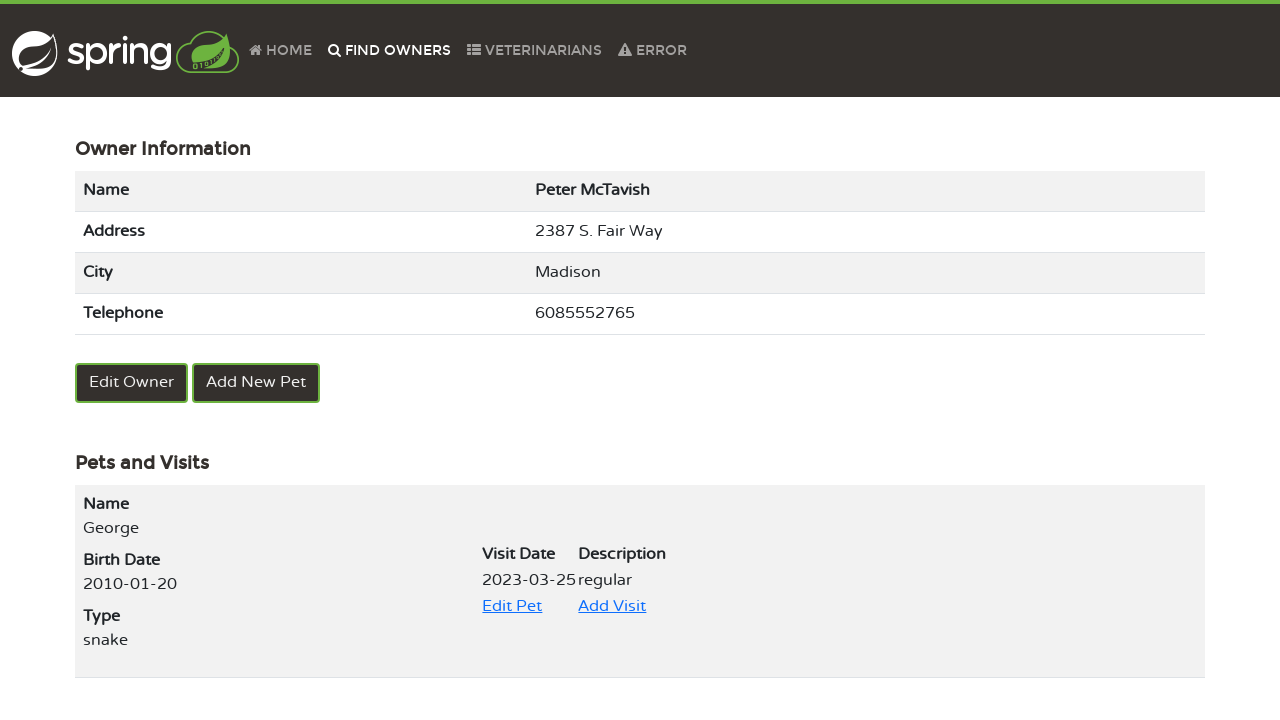

Clicked active navigation element to go back at (390, 50) on .active
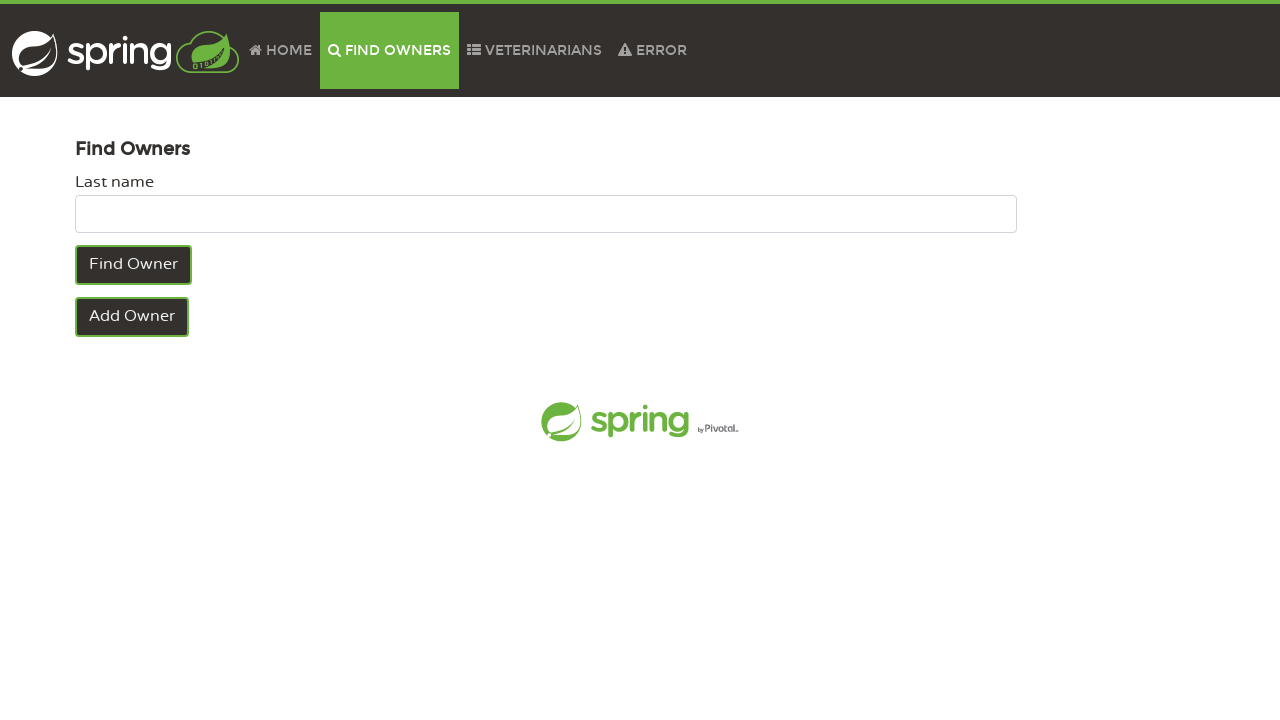

Clicked find owners button again at (134, 265) on .btn:nth-child(1)
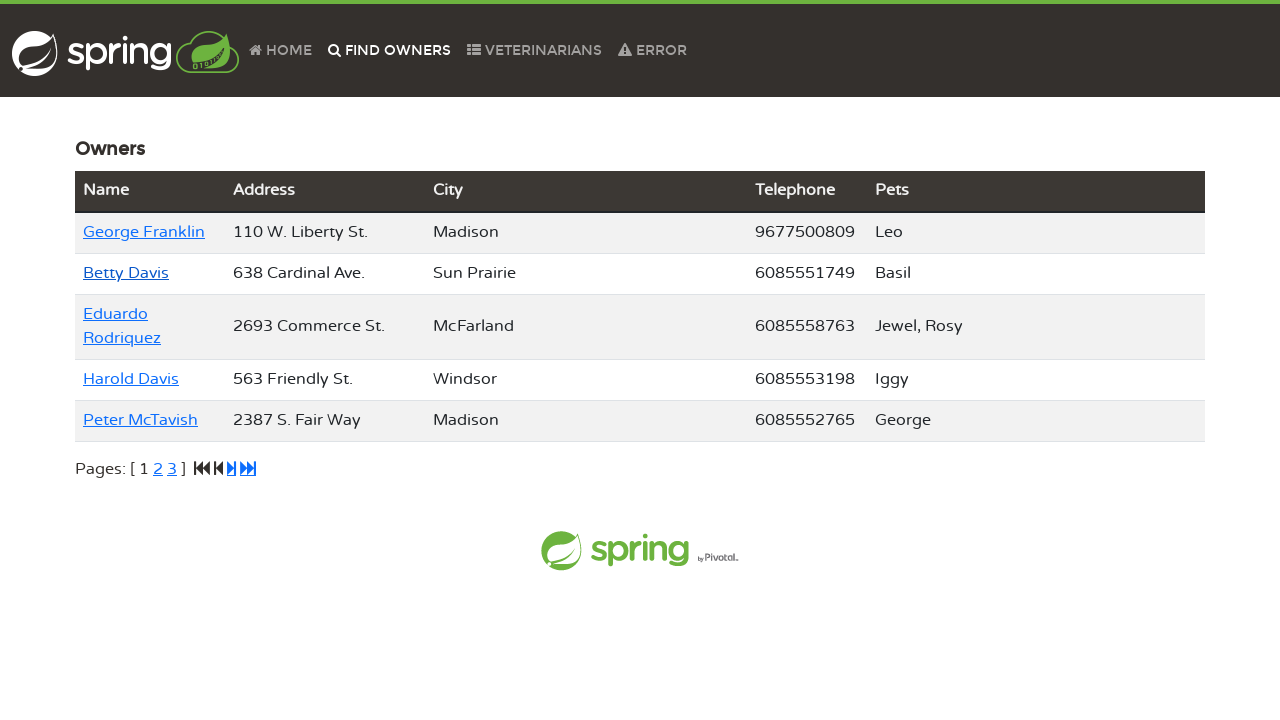

Selected Peter McTavish again to verify visit at (140, 420) on text=Peter McTavish
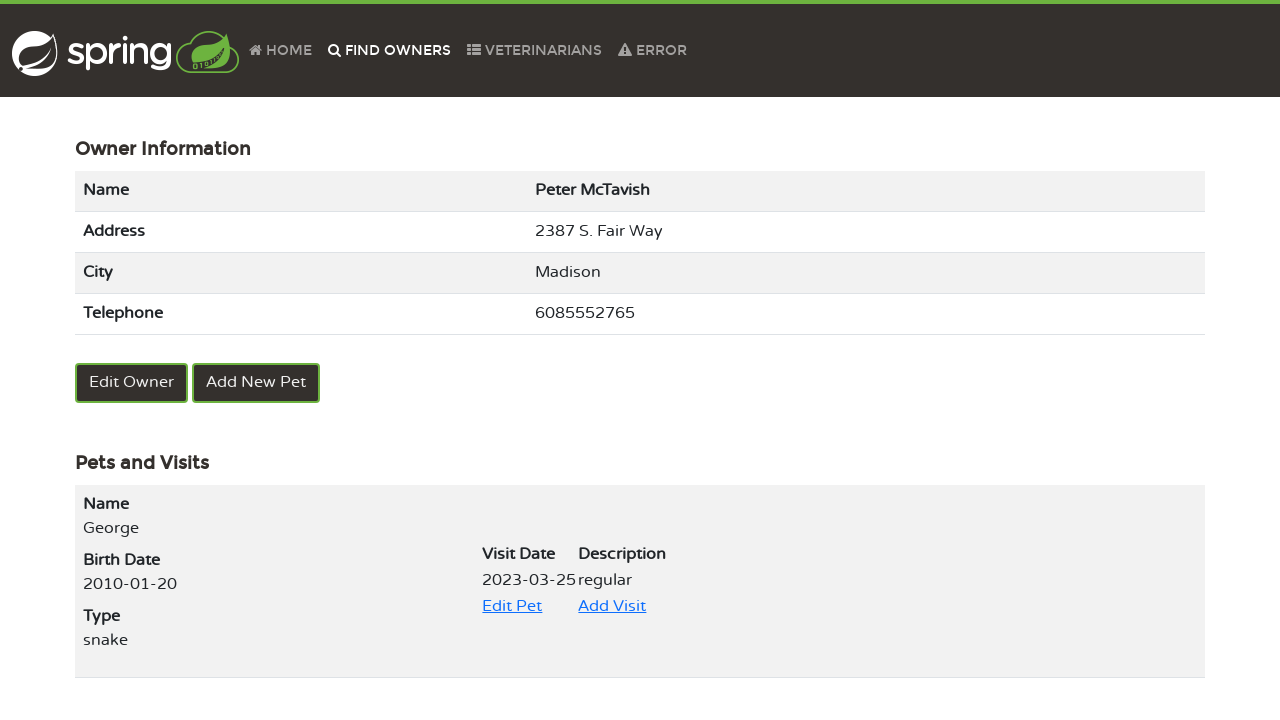

Visit details loaded and visible
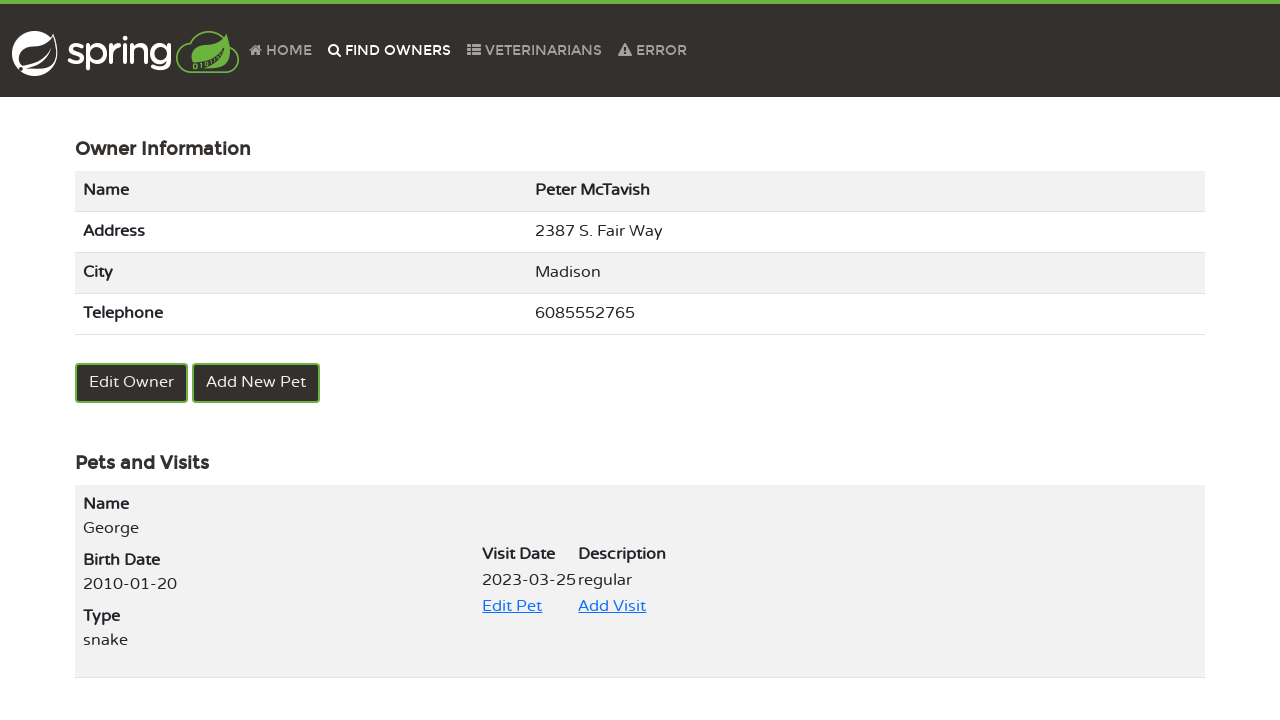

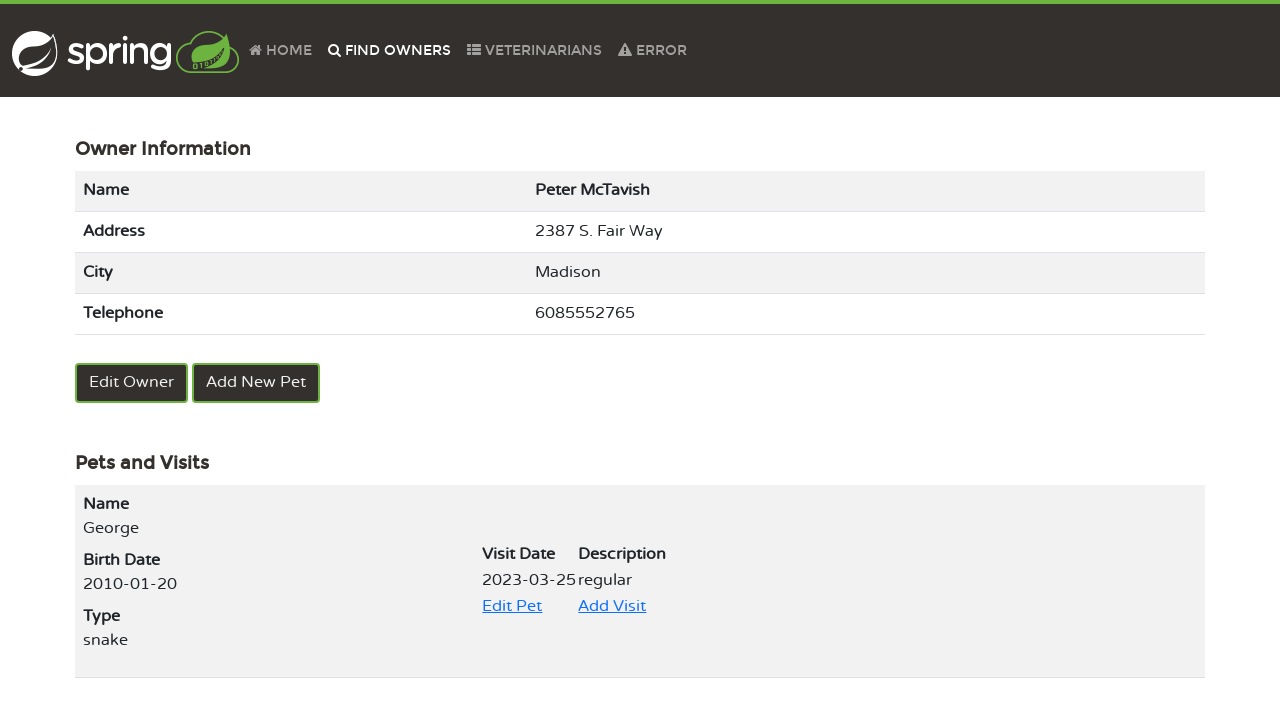